Tests registration form validation with various invalid phone number formats (too short, too long, invalid prefix)

Starting URL: https://alada.vn/tai-khoan/dang-ky.html

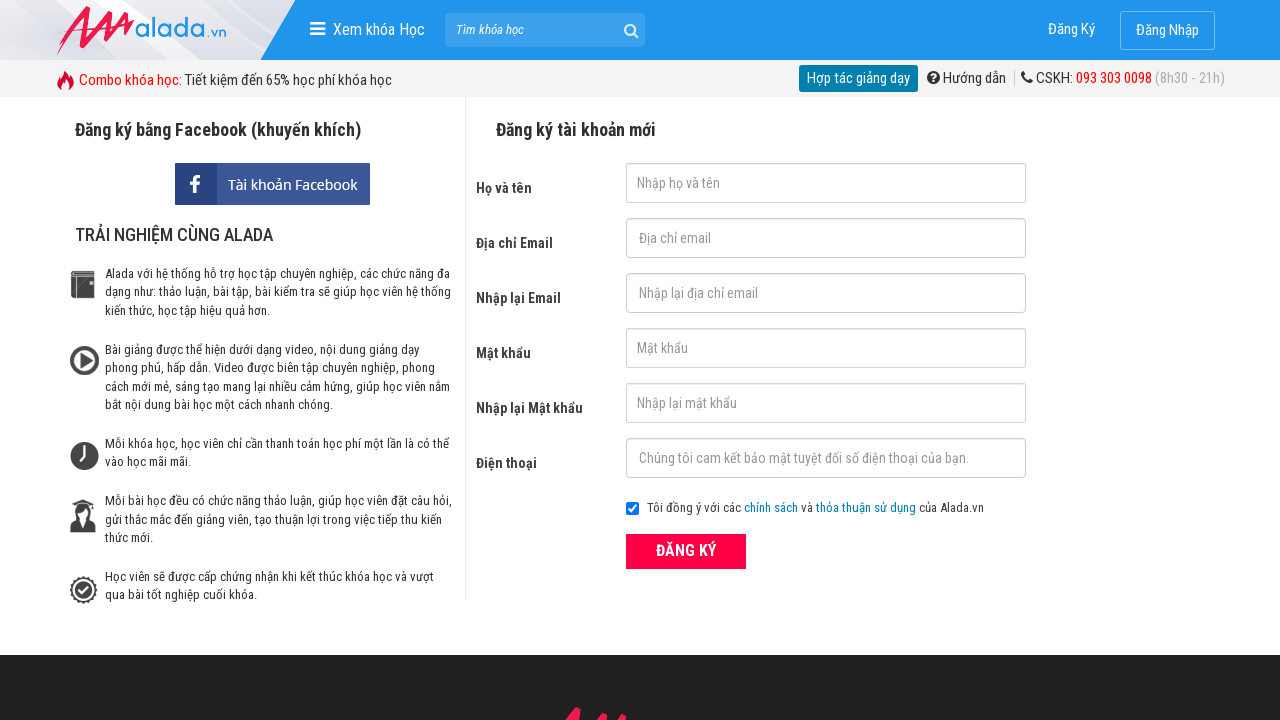

Filled first name field with 'Loan Hoang' on #txtFirstname
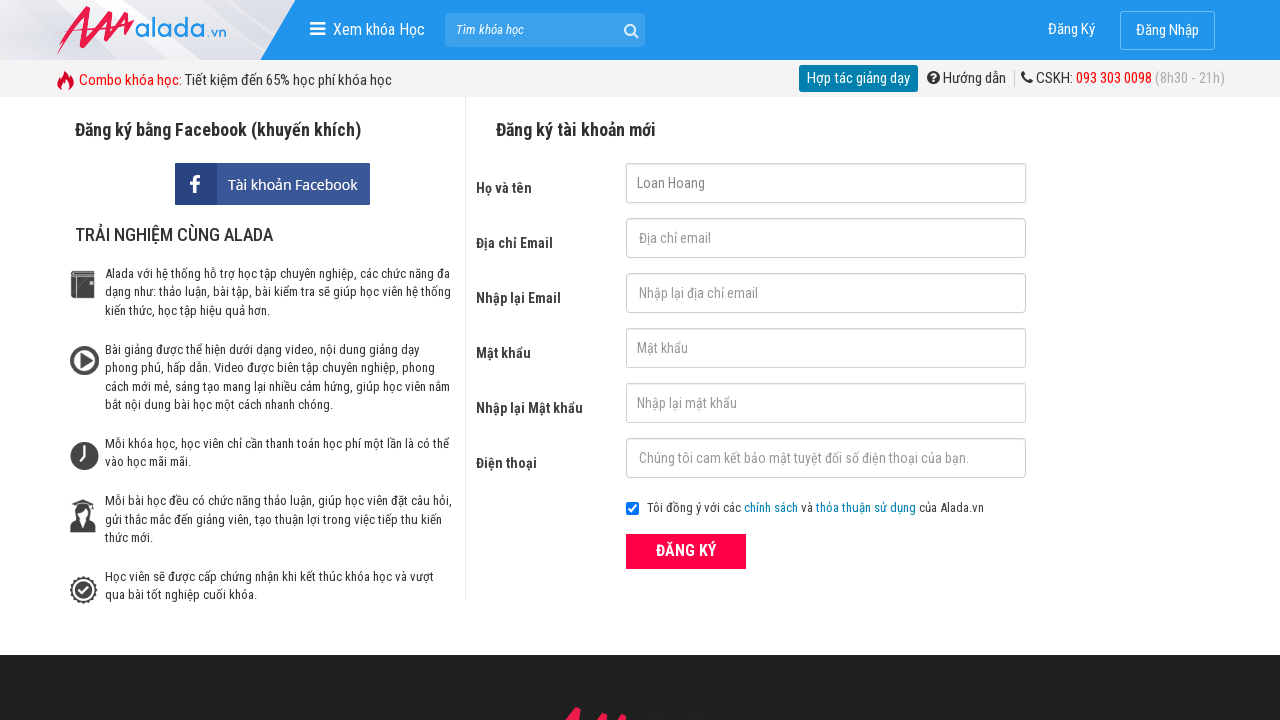

Filled email field with '123@vn.com' on #txtEmail
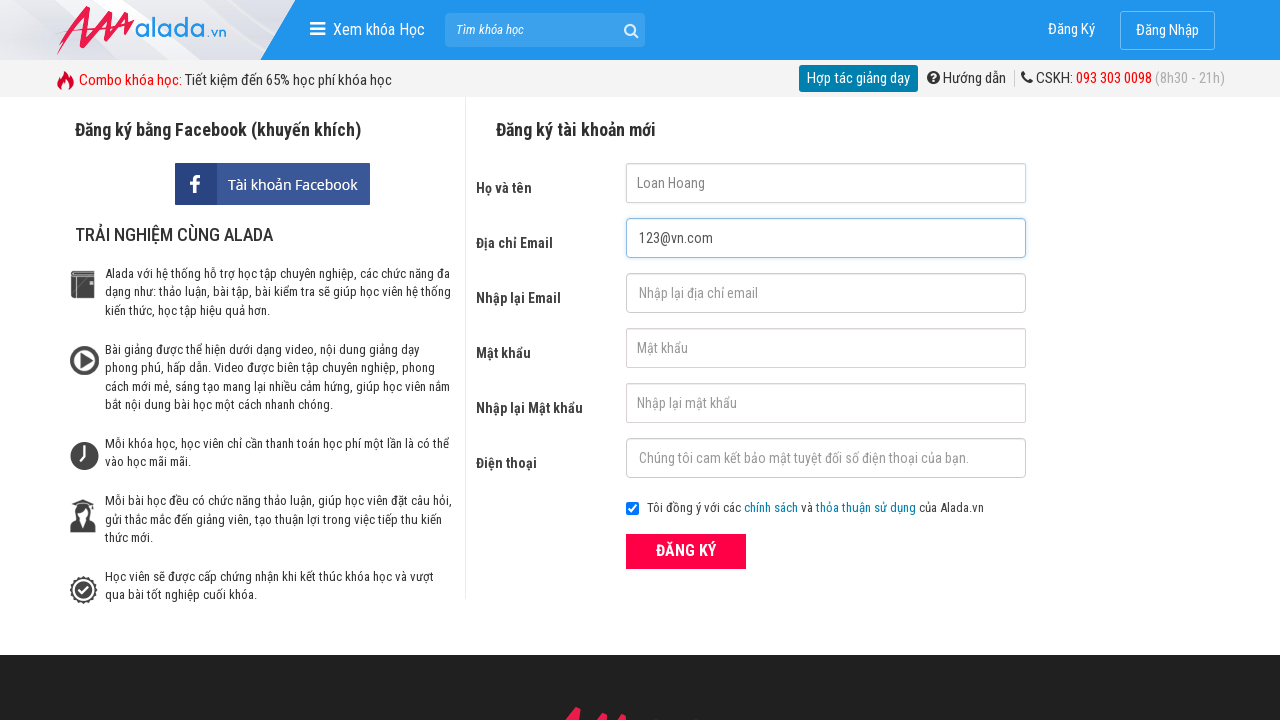

Filled confirm email field with '123@vn.com' on #txtCEmail
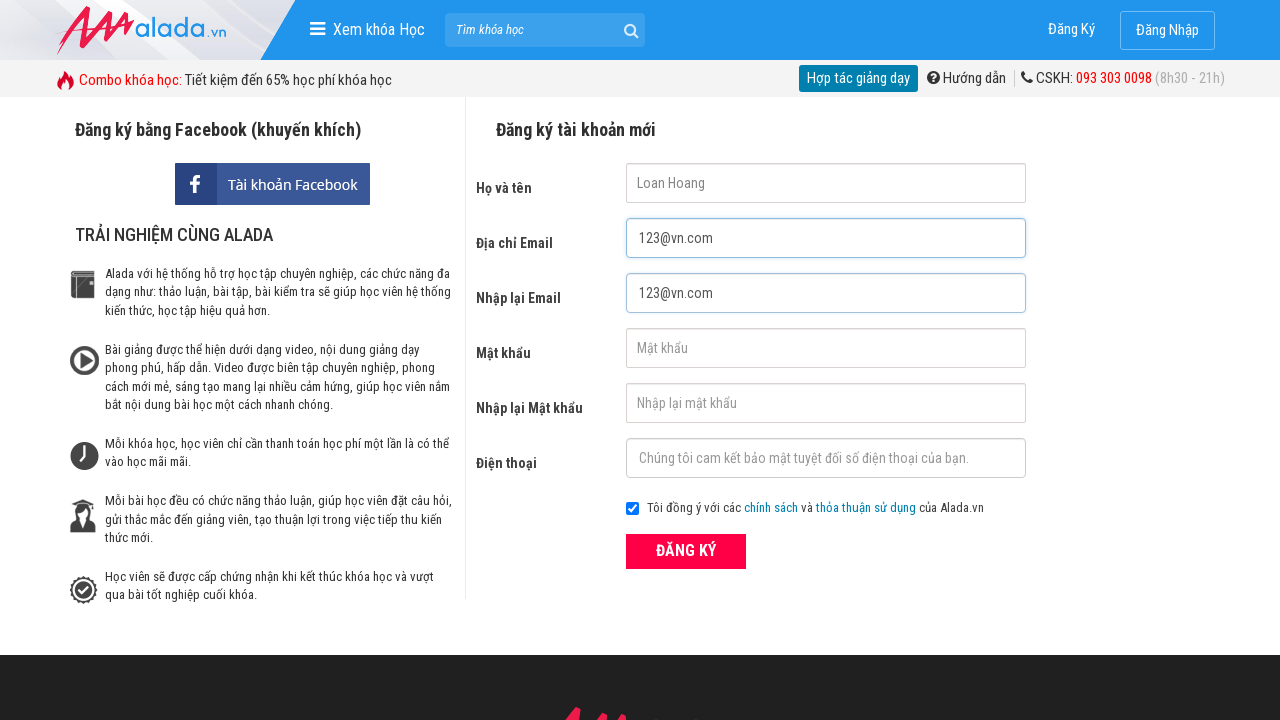

Filled password field with '123456789' on #txtPassword
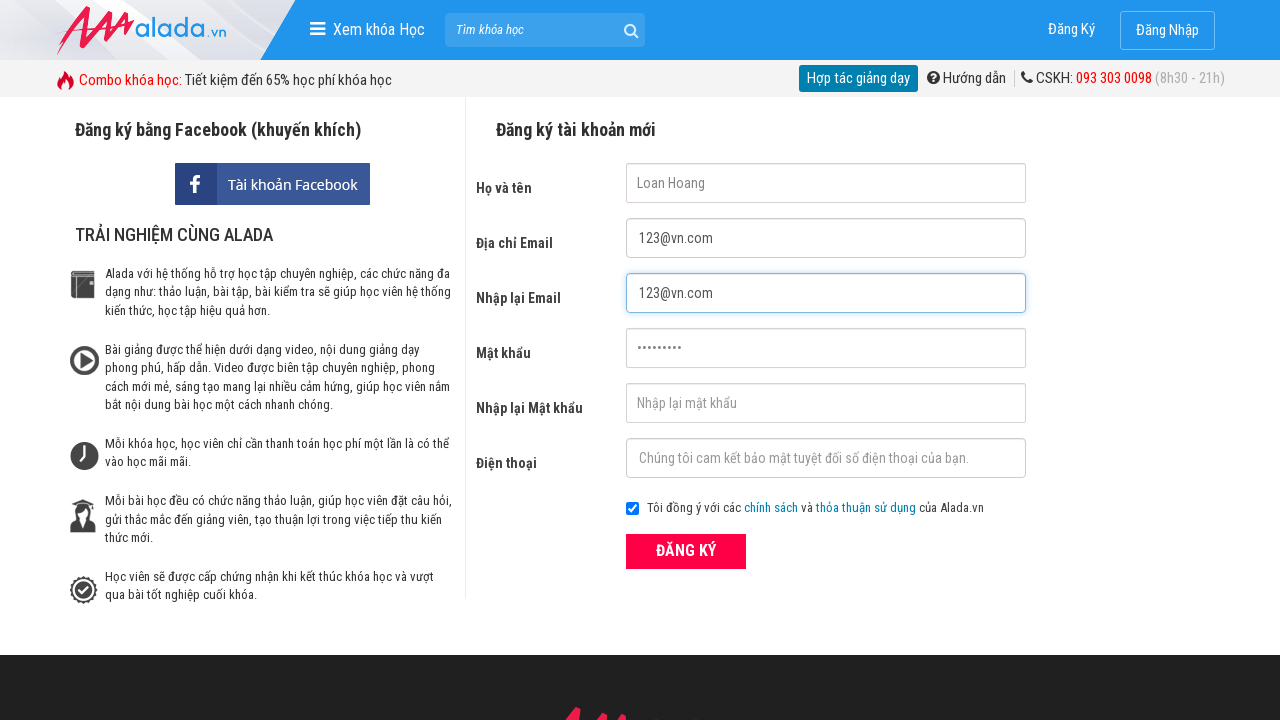

Filled confirm password field with '123456789' on #txtCPassword
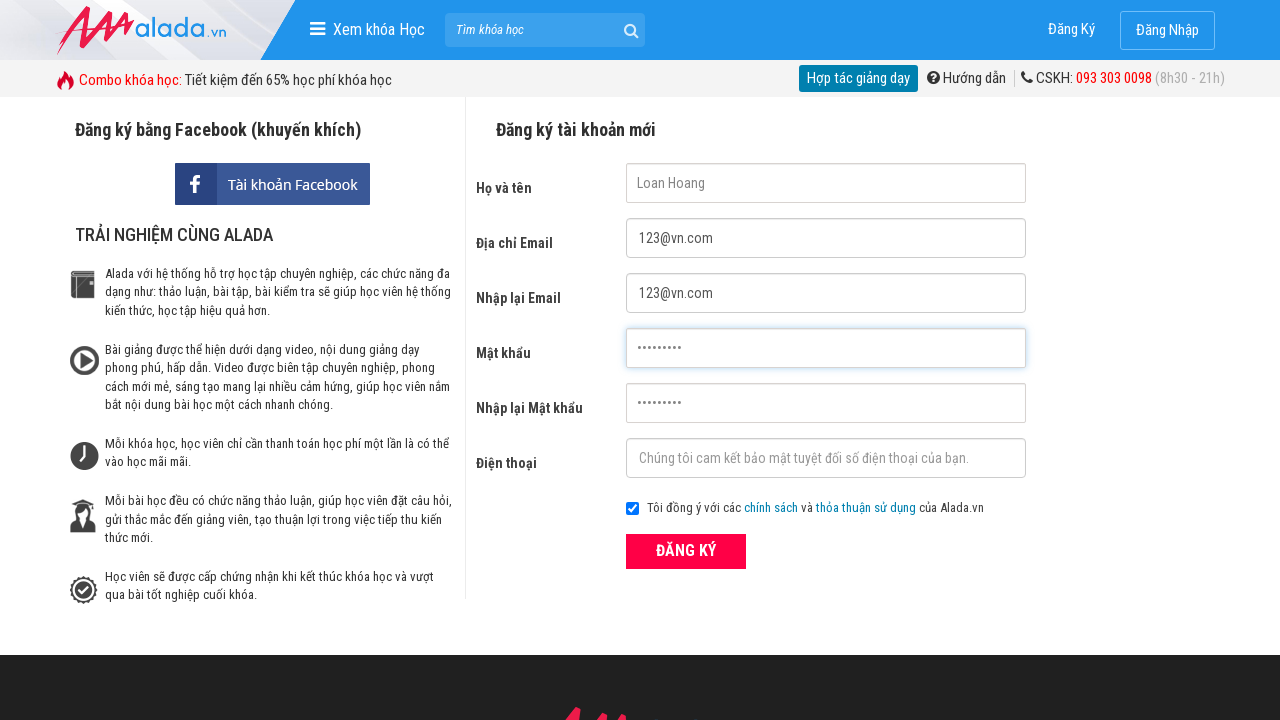

Filled phone field with short phone number '0123' (too short validation test) on #txtPhone
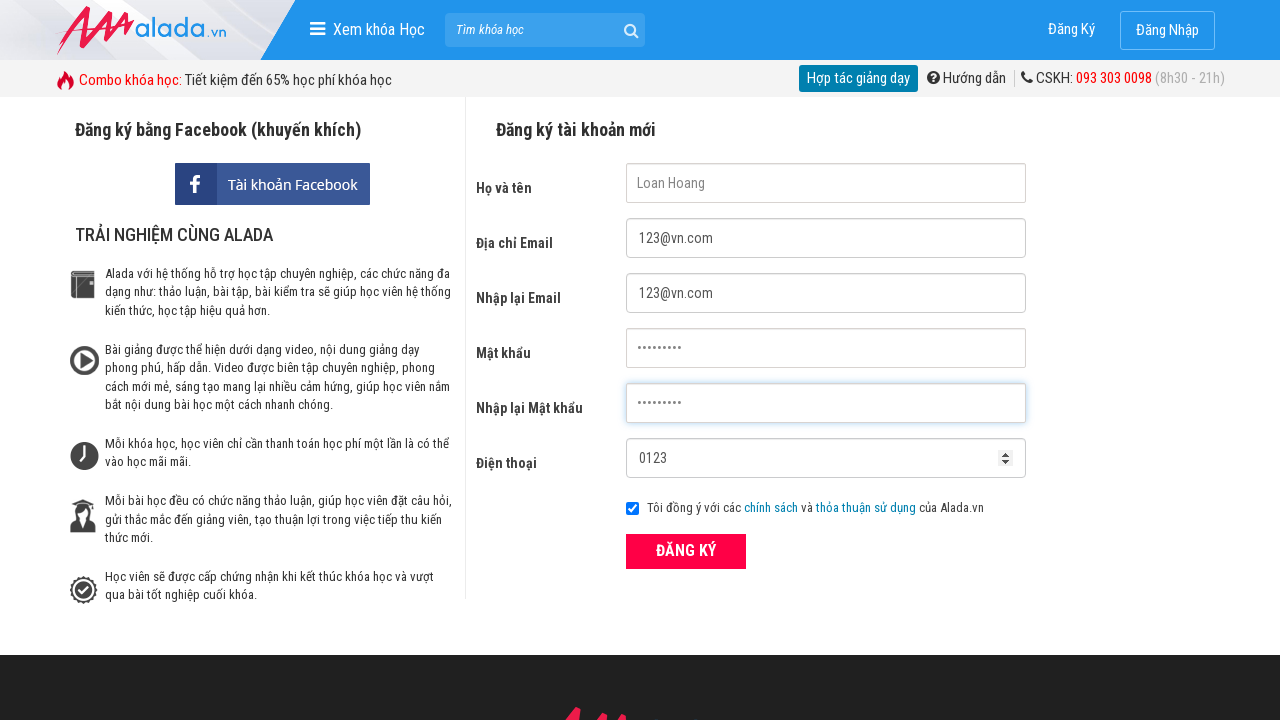

Clicked register button to submit form with short phone number at (686, 551) on xpath=//form[@id='frmLogin']//button[text()='ĐĂNG KÝ']
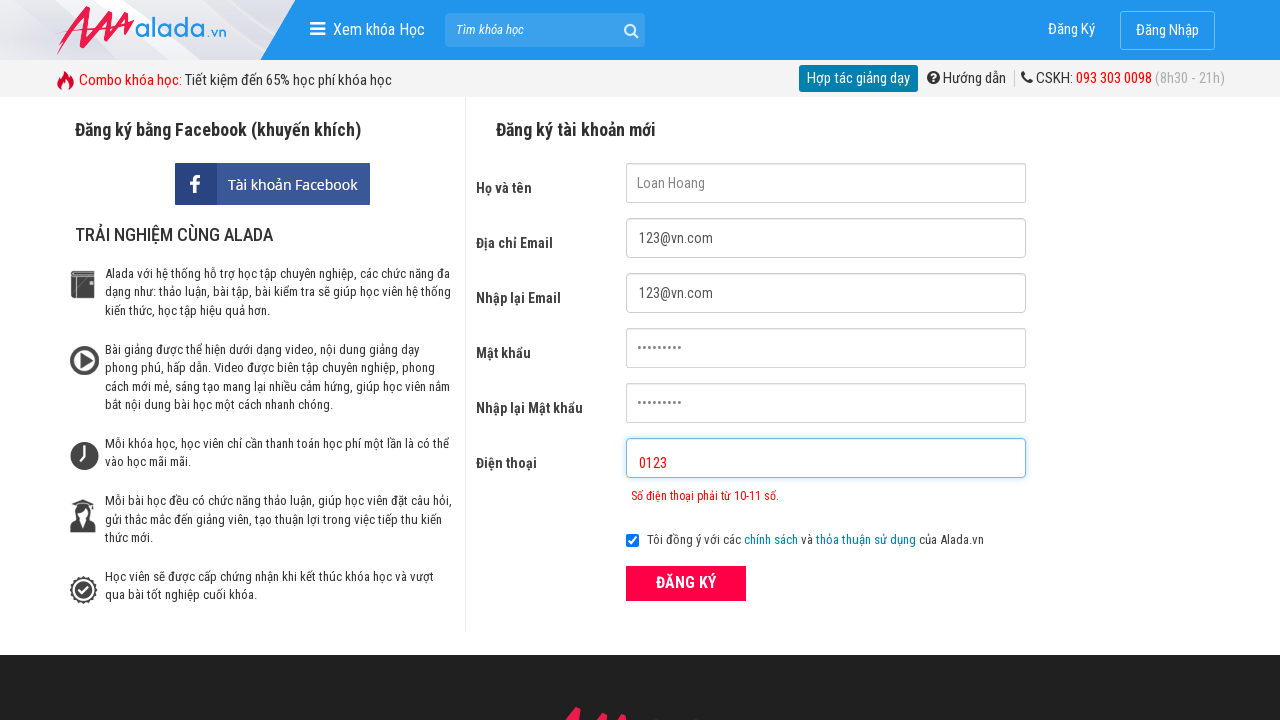

Validation error message for phone field appeared
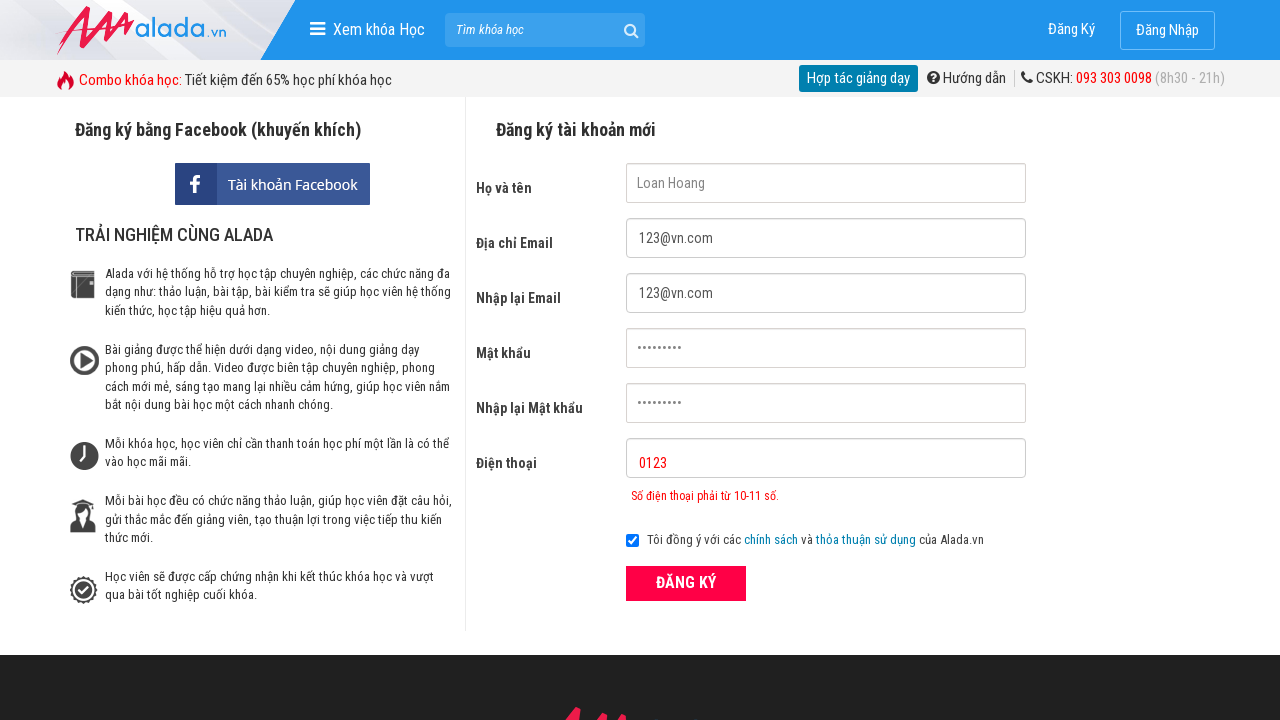

Filled phone field with long phone number '0123456789012' (too long validation test) on #txtPhone
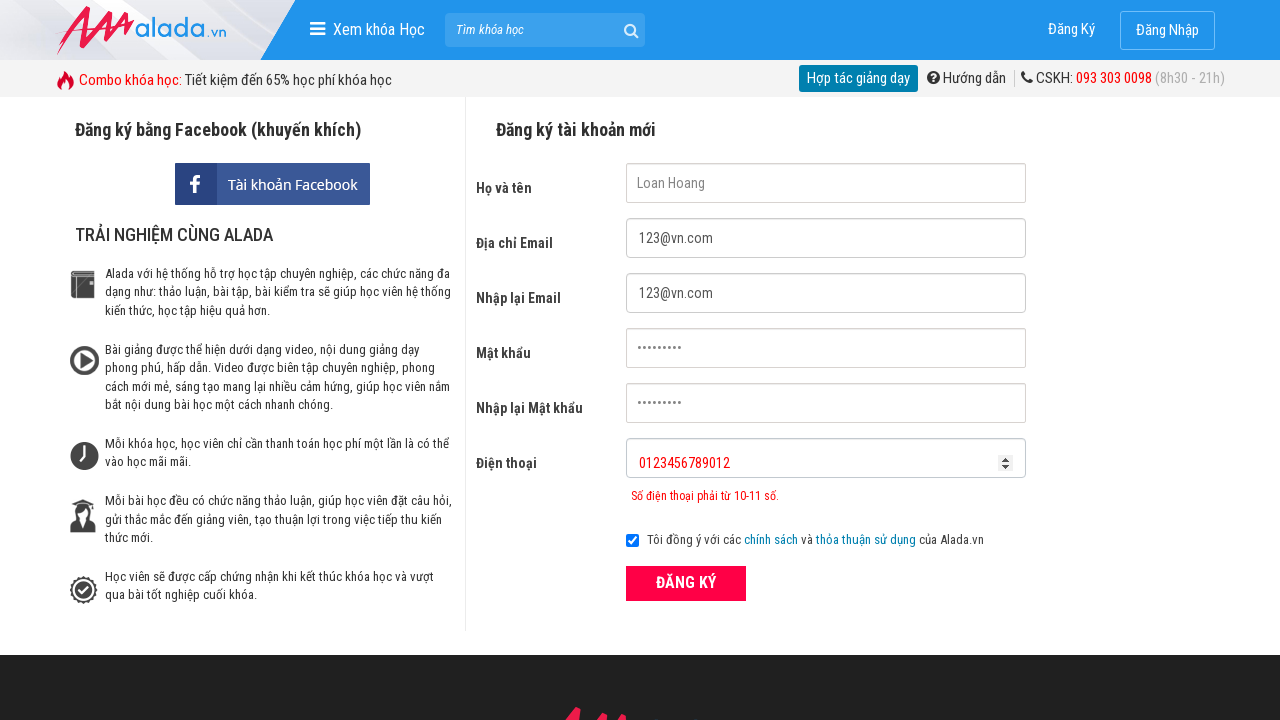

Clicked register button to submit form with too long phone number at (686, 583) on xpath=//form[@id='frmLogin']//button[text()='ĐĂNG KÝ']
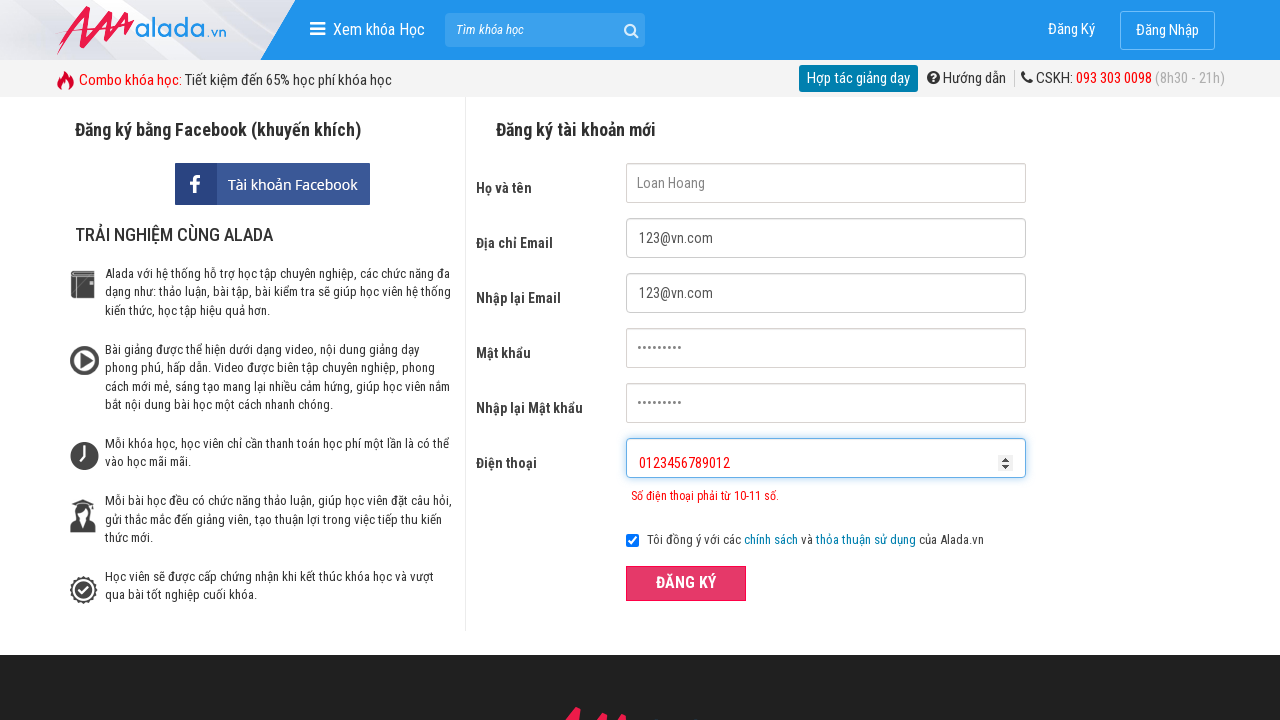

Filled phone field with invalid prefix phone number '123456789012' (invalid prefix validation test) on #txtPhone
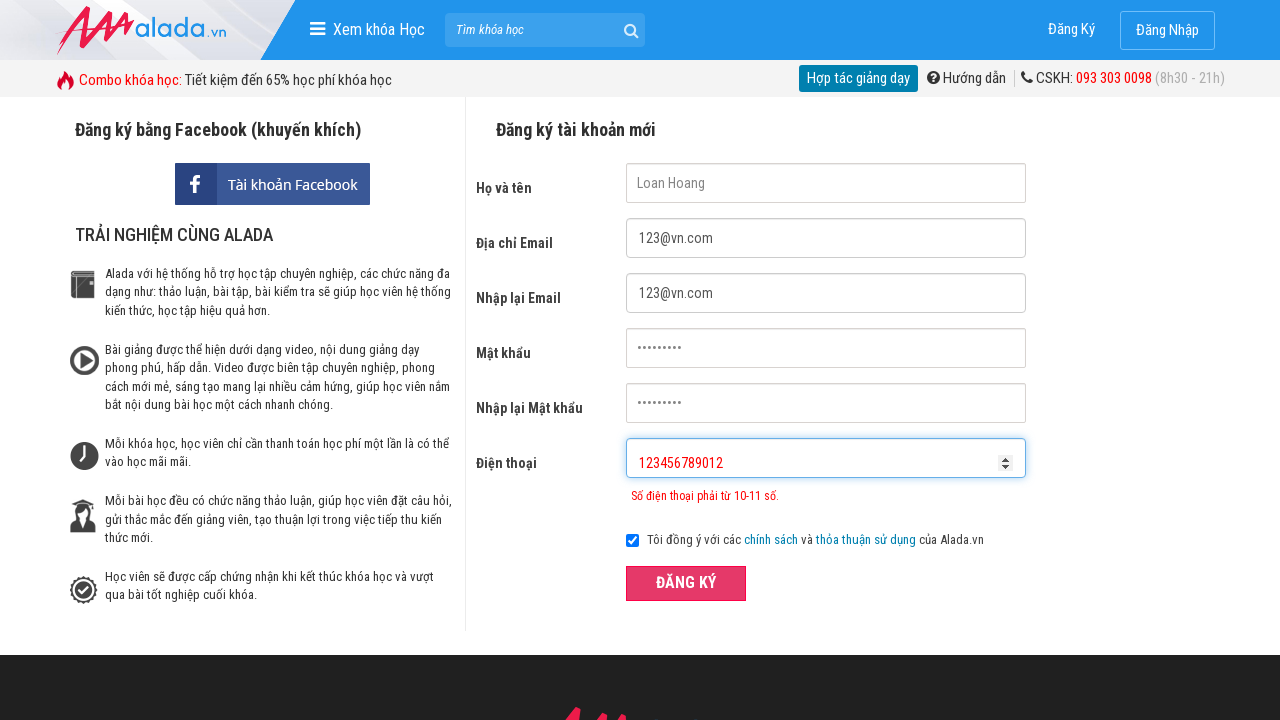

Clicked register button to submit form with invalid prefix phone number at (686, 583) on xpath=//form[@id='frmLogin']//button[text()='ĐĂNG KÝ']
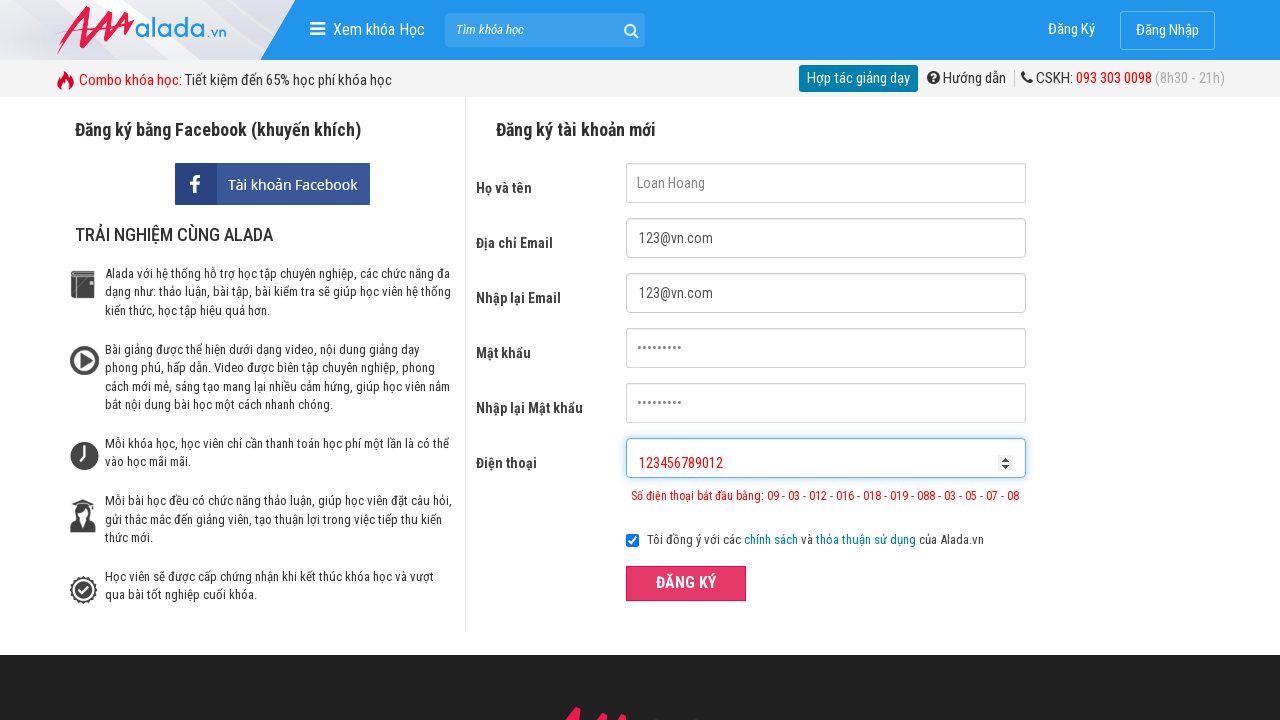

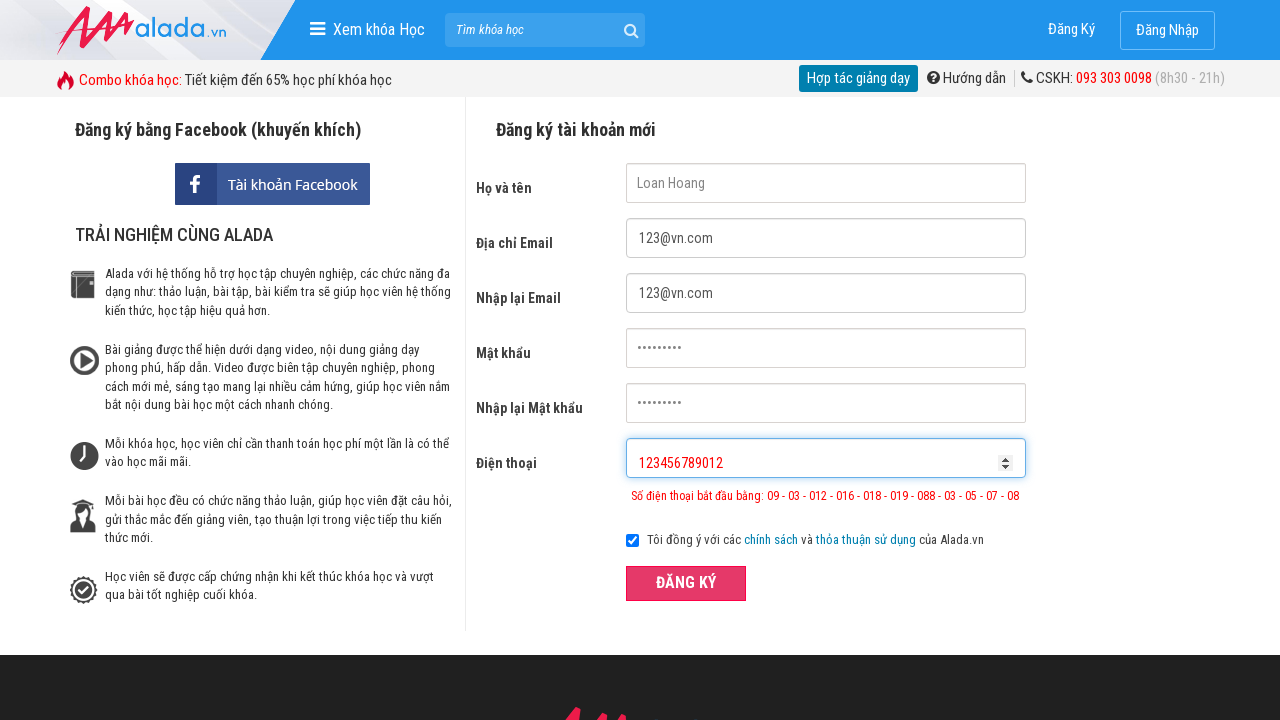